Tests clicking the "Make Appointment" button on the CURA Healthcare demo site homepage to navigate to the appointment booking flow.

Starting URL: https://katalon-demo-cura.herokuapp.com

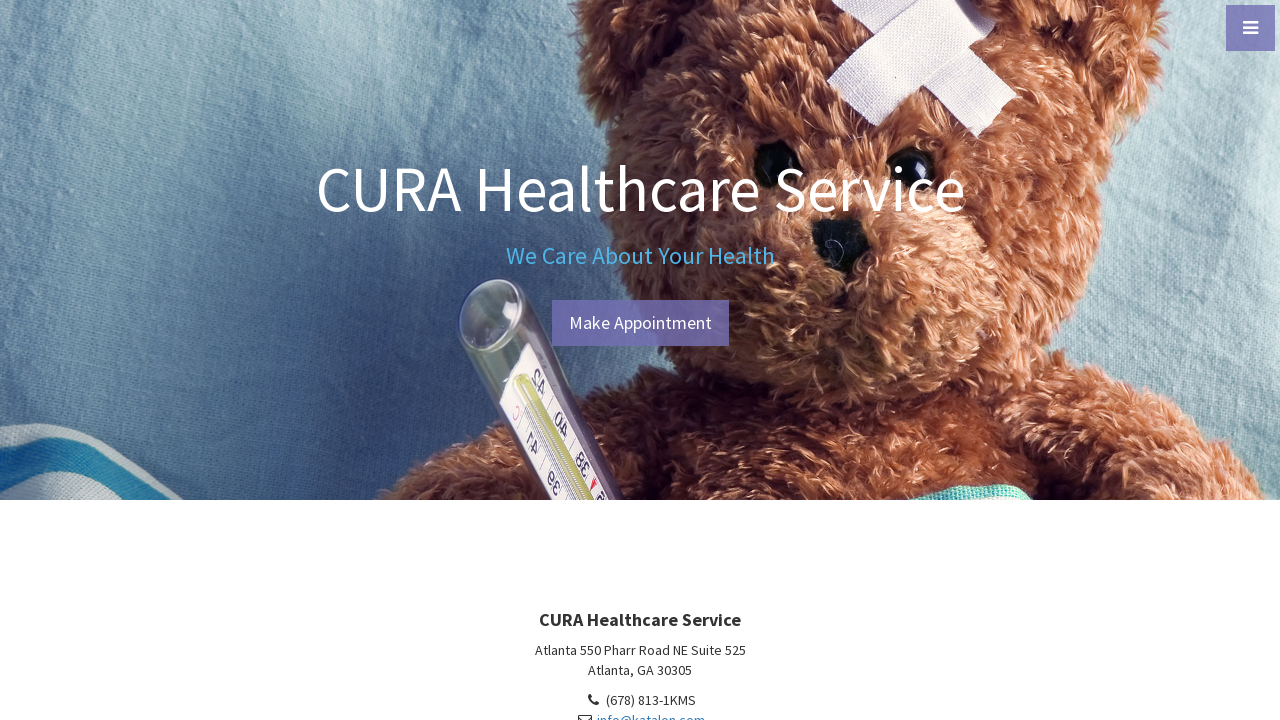

Clicked the 'Make Appointment' button to navigate to the appointment booking flow at (640, 323) on a#btn-make-appointment
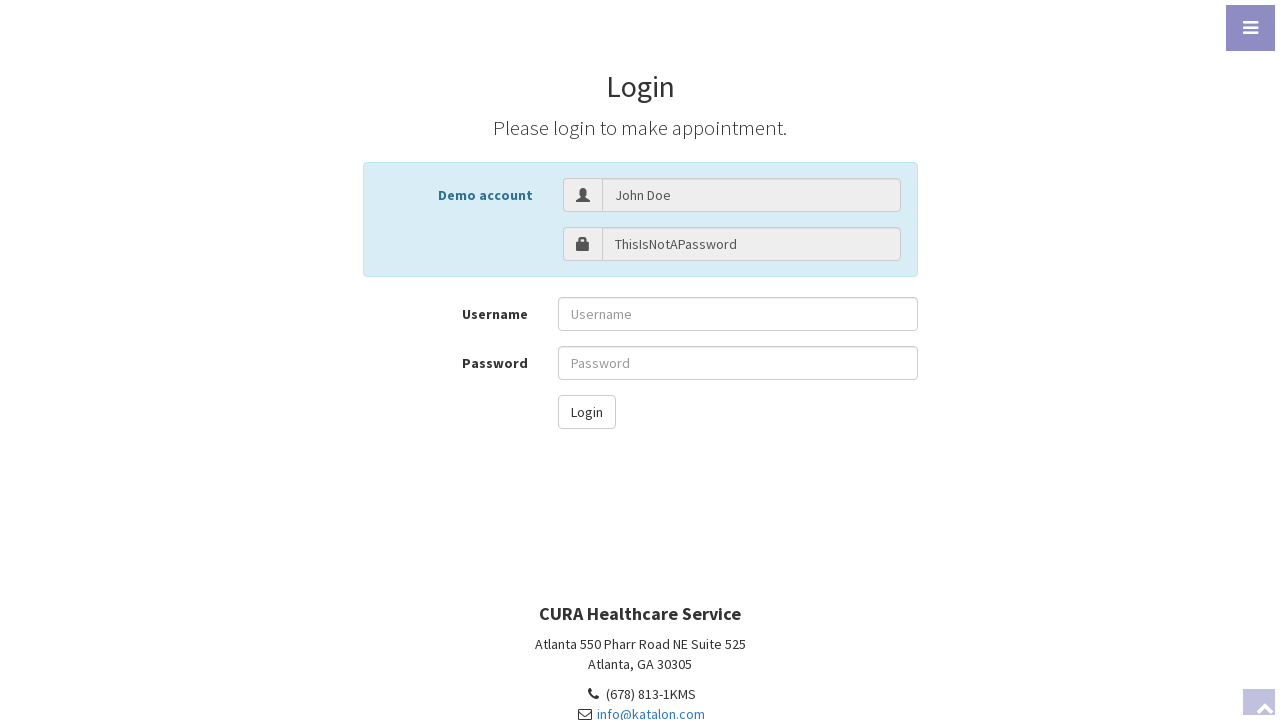

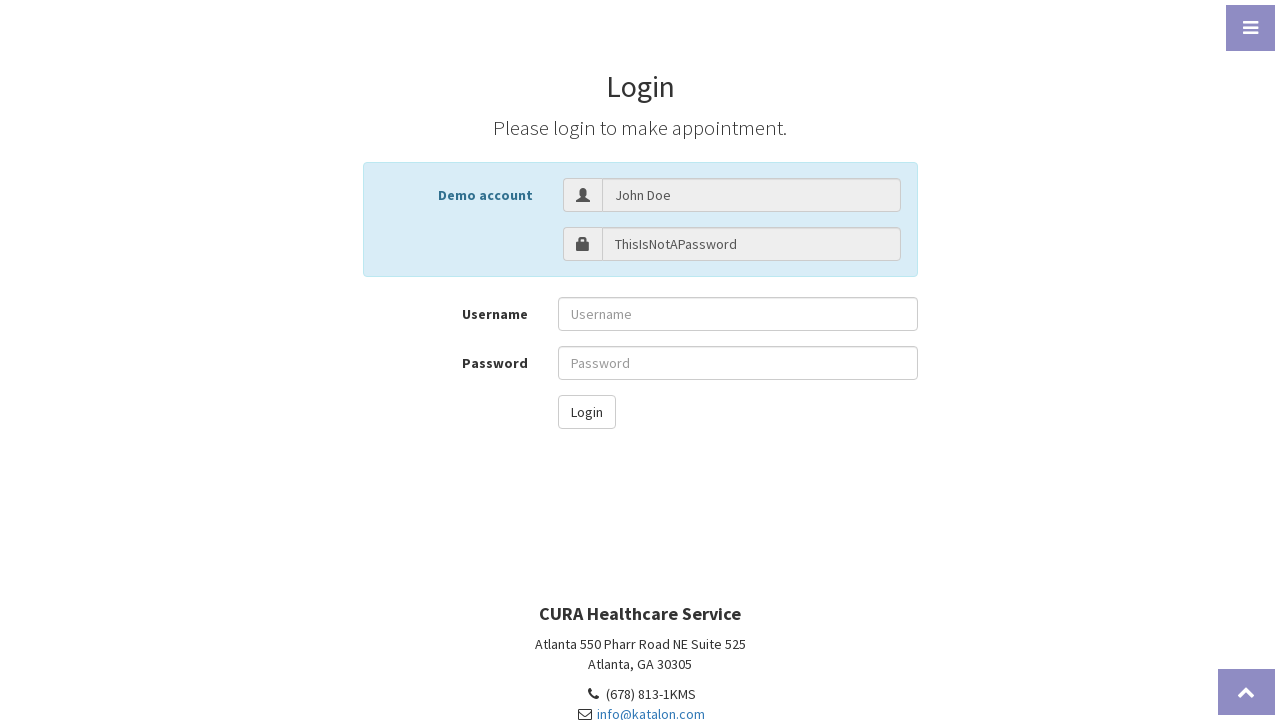